Tests the text box form by entering an email address and submitting, then verifying the email is displayed in the output section

Starting URL: https://demoqa.com/text-box

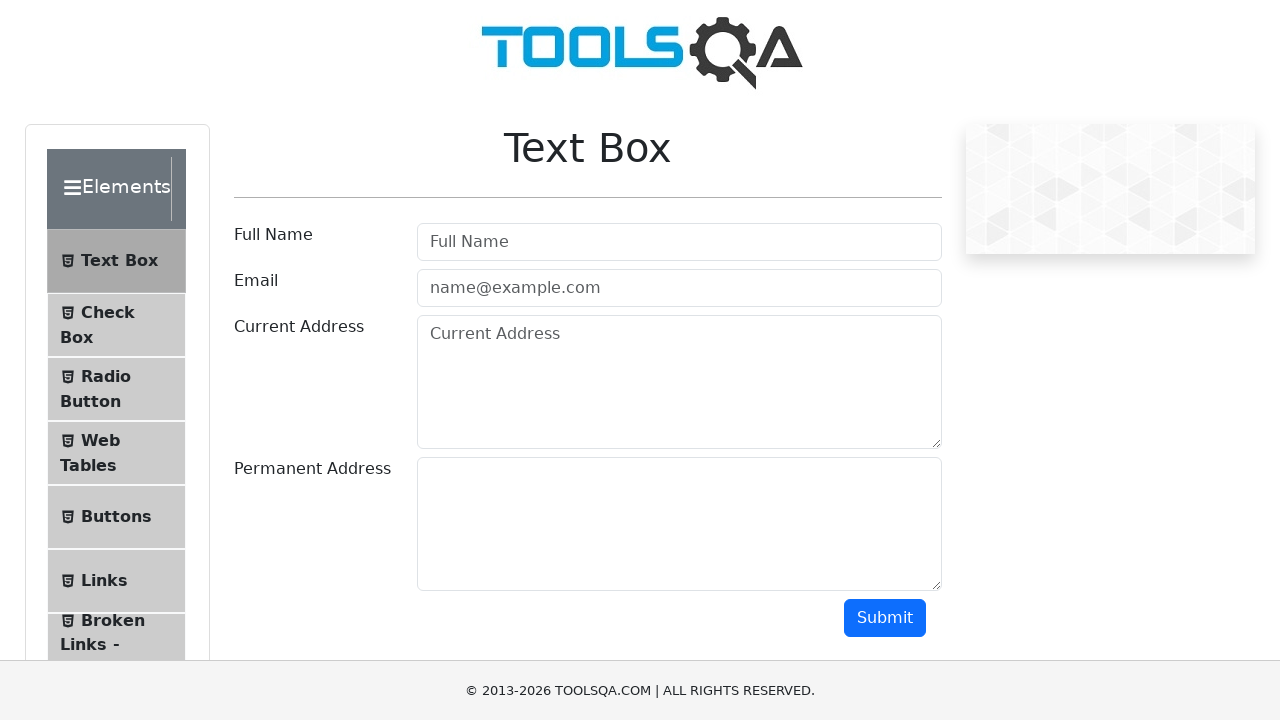

Filled email input field with 'jason.eligio@anytimemailbox.com' on #userEmail
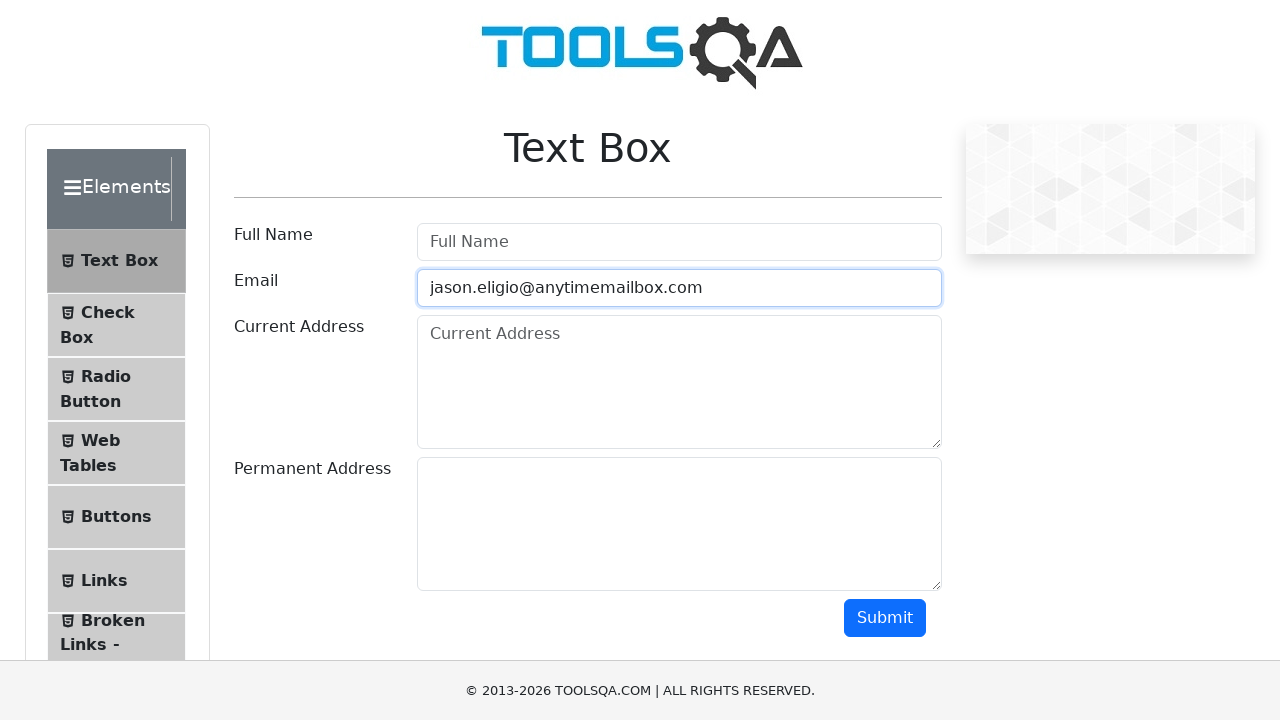

Clicked Submit button to submit the email form at (885, 618) on xpath=//button[text()='Submit']
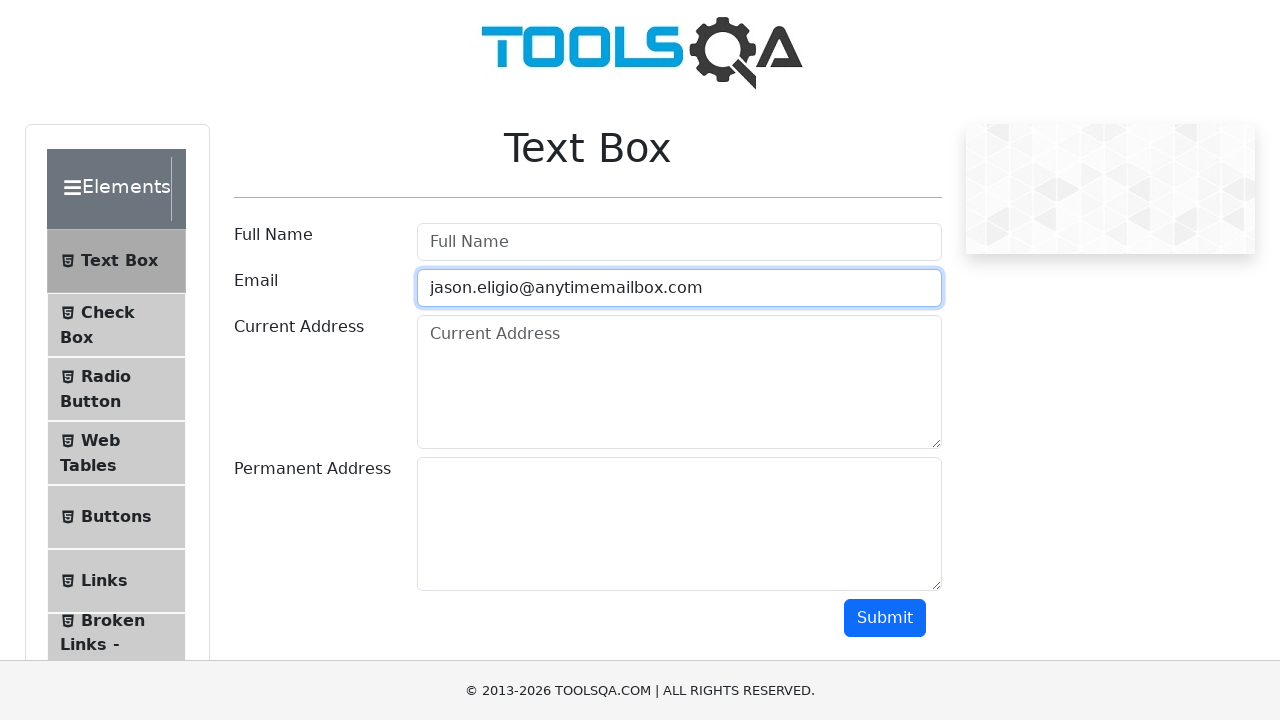

Email output section loaded and verified
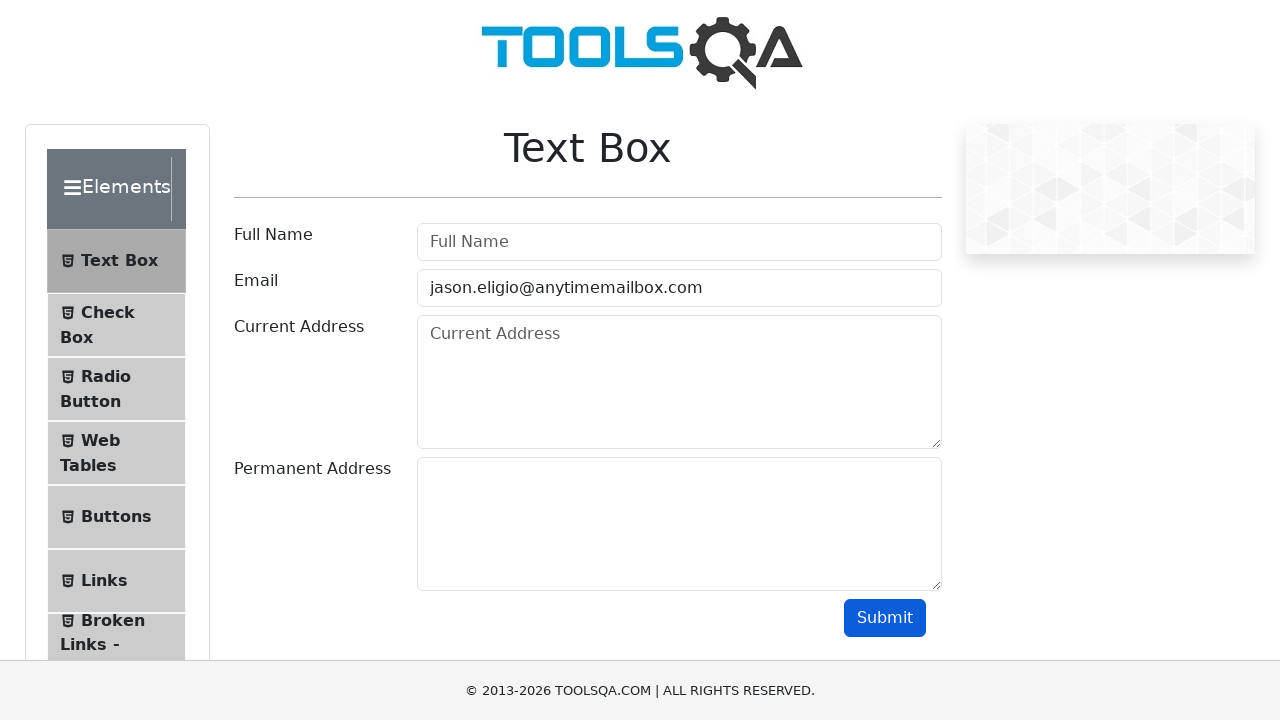

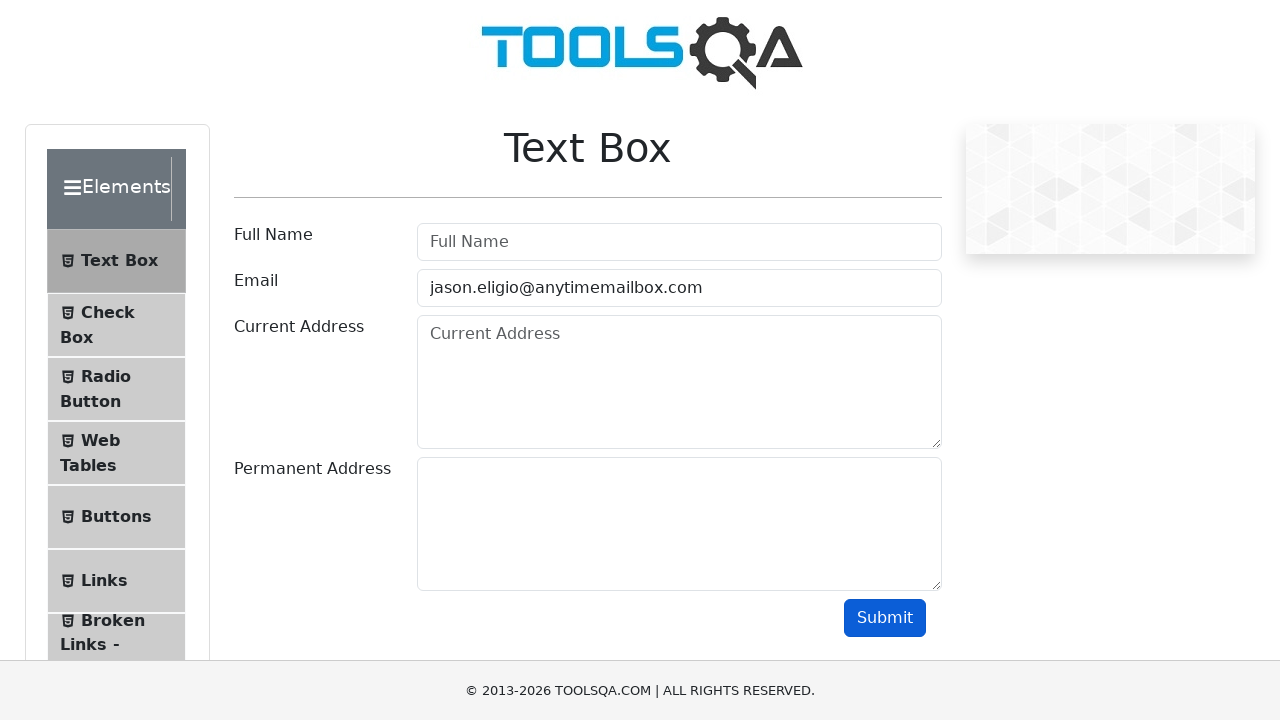